Tests dropdown visibility functionality - verifies dropdown is hidden initially and becomes visible when job title is clicked

Starting URL: http://mhunterak.github.io/resume.html

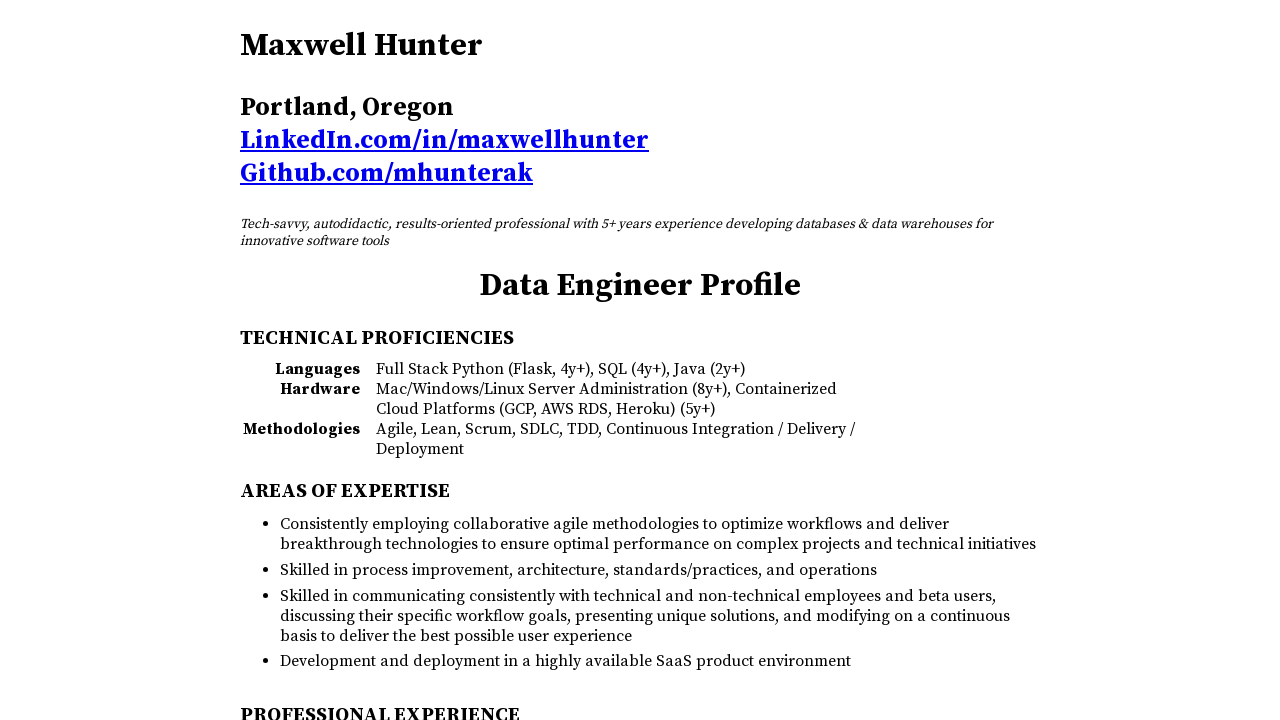

Page loaded and DOM content initialized
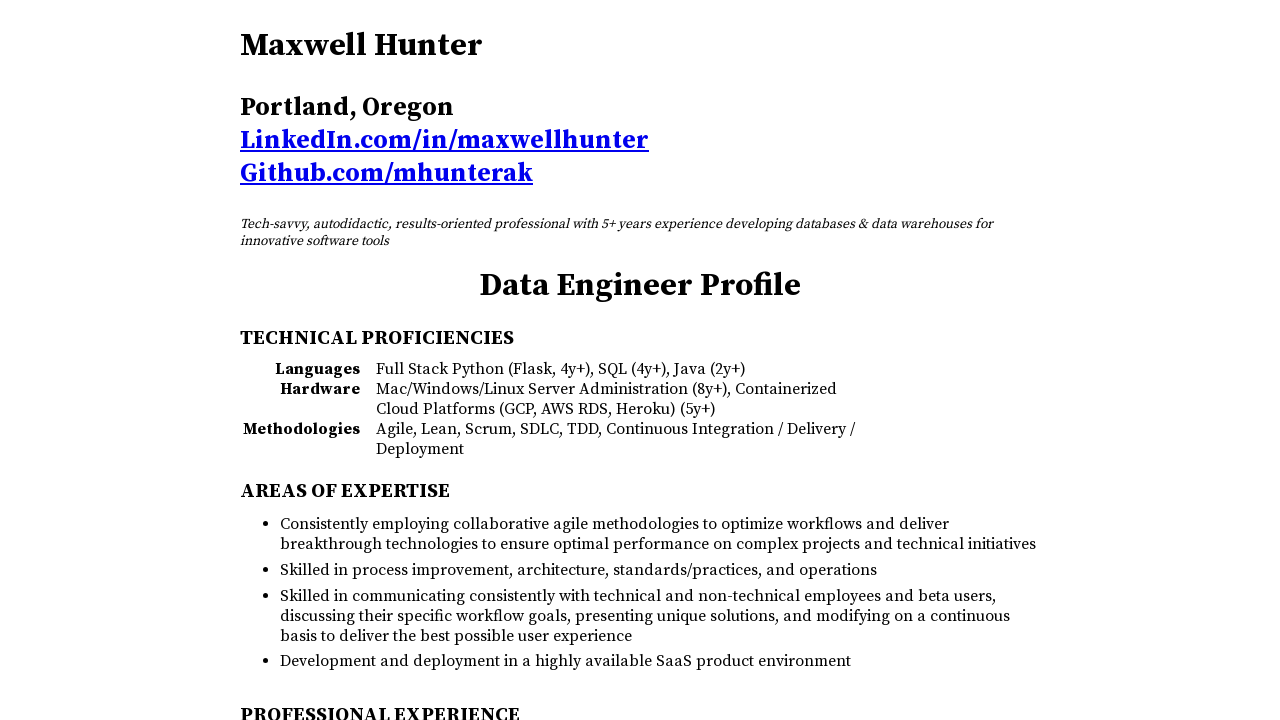

Located dropdown element
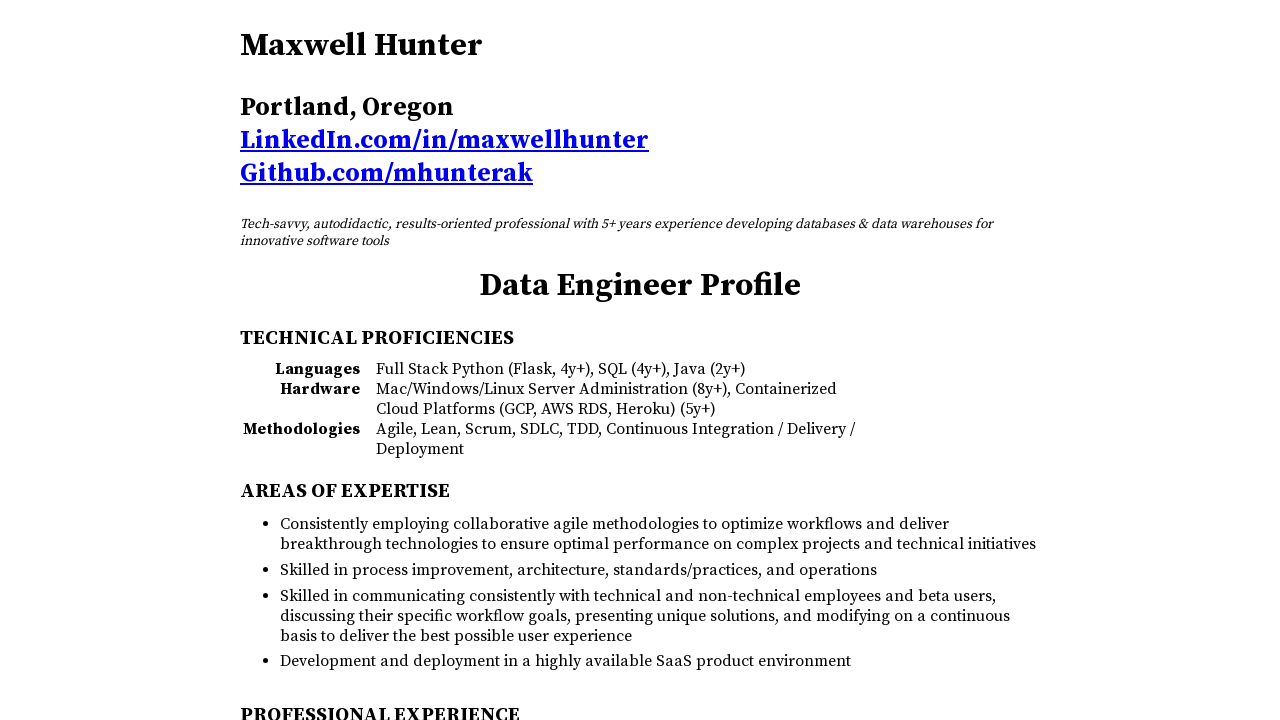

Located CE button element
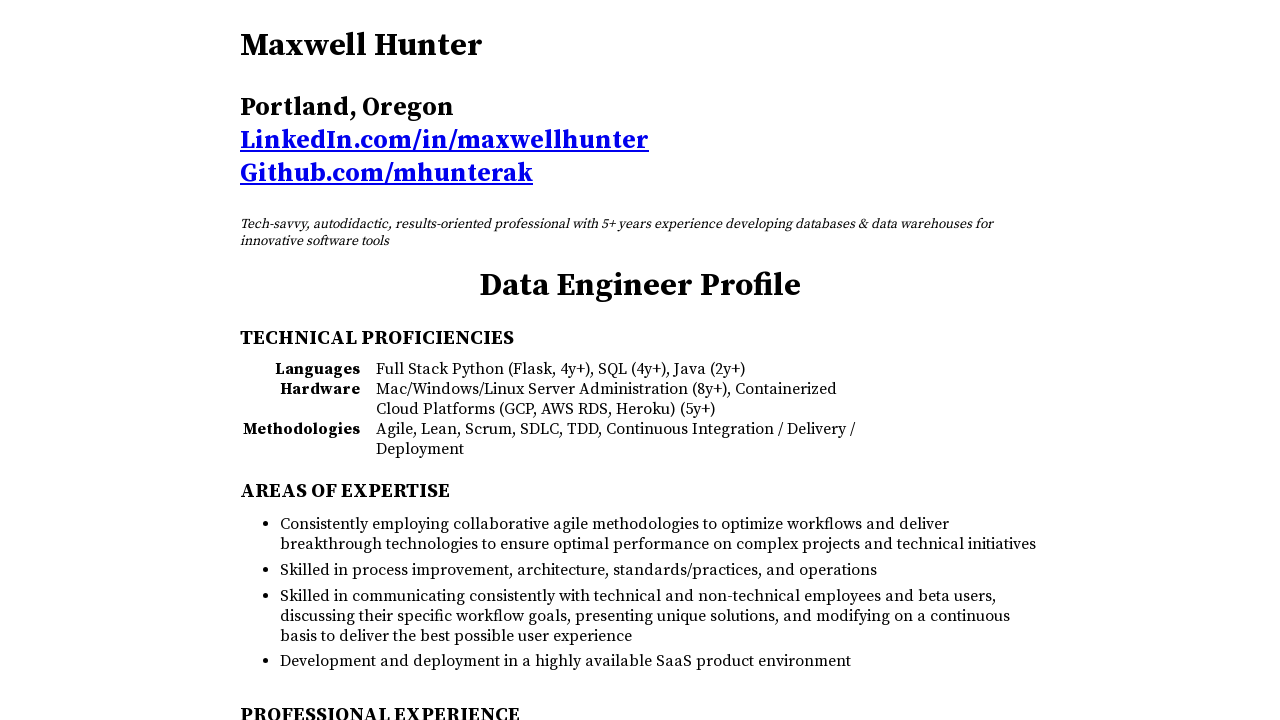

Verified dropdown is initially hidden
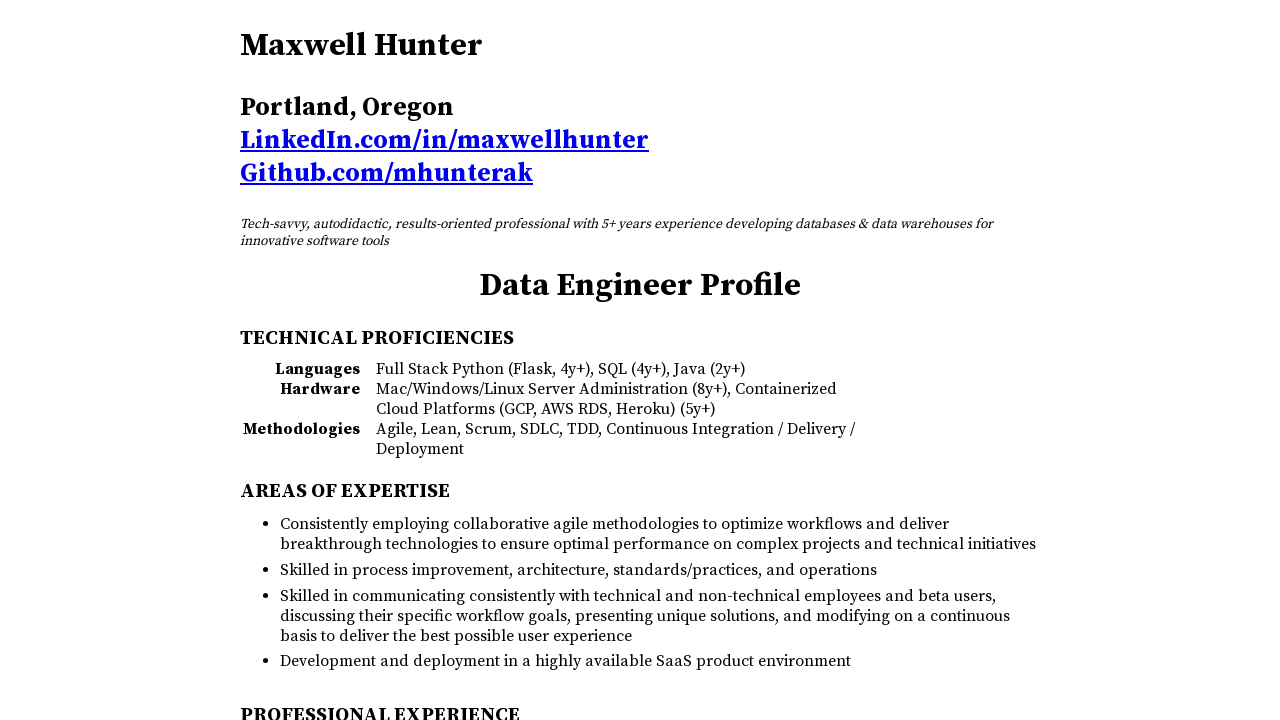

Verified CE button is initially hidden
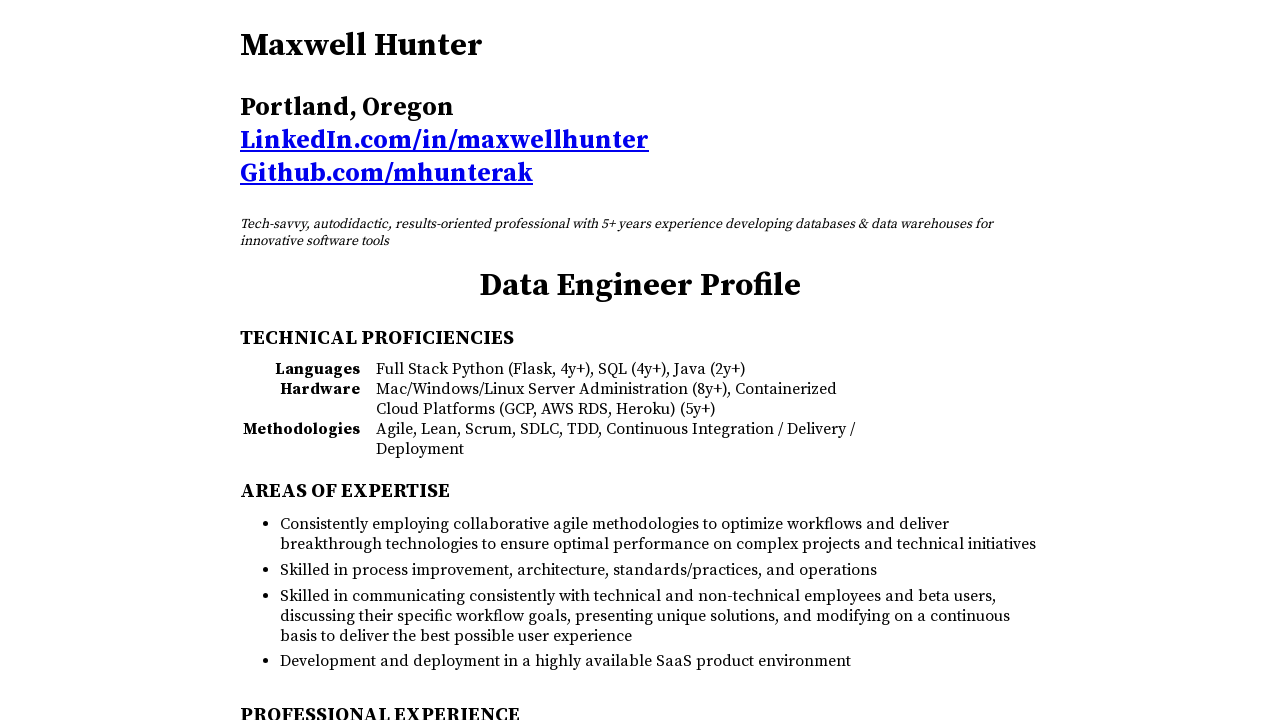

Located job title element
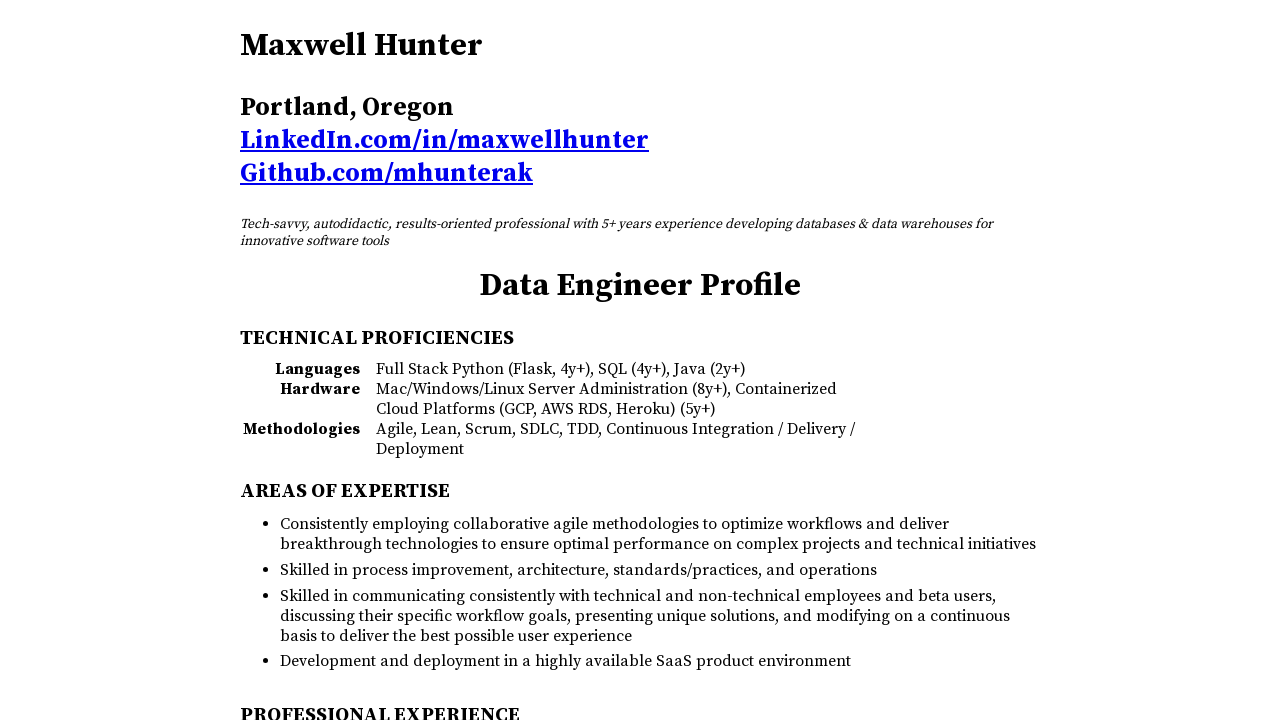

Clicked on job title to trigger dropdown visibility at (640, 286) on #jobTitle
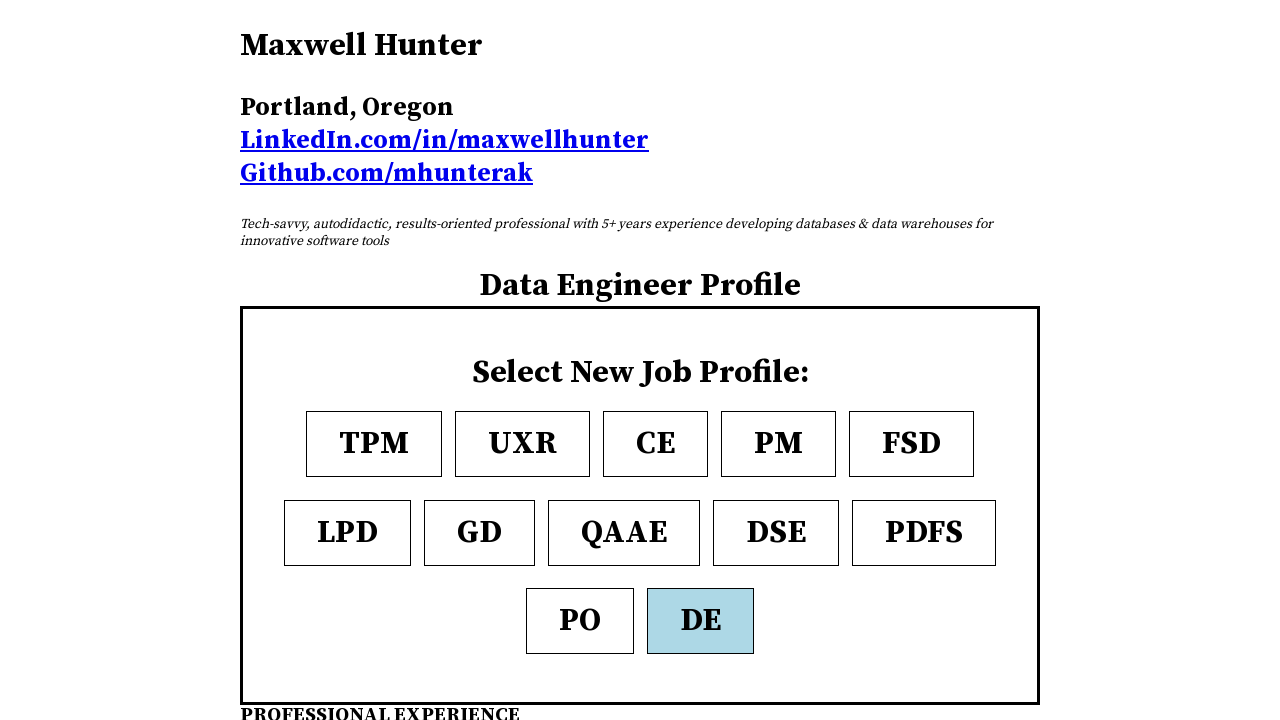

Verified dropdown is now visible after clicking job title
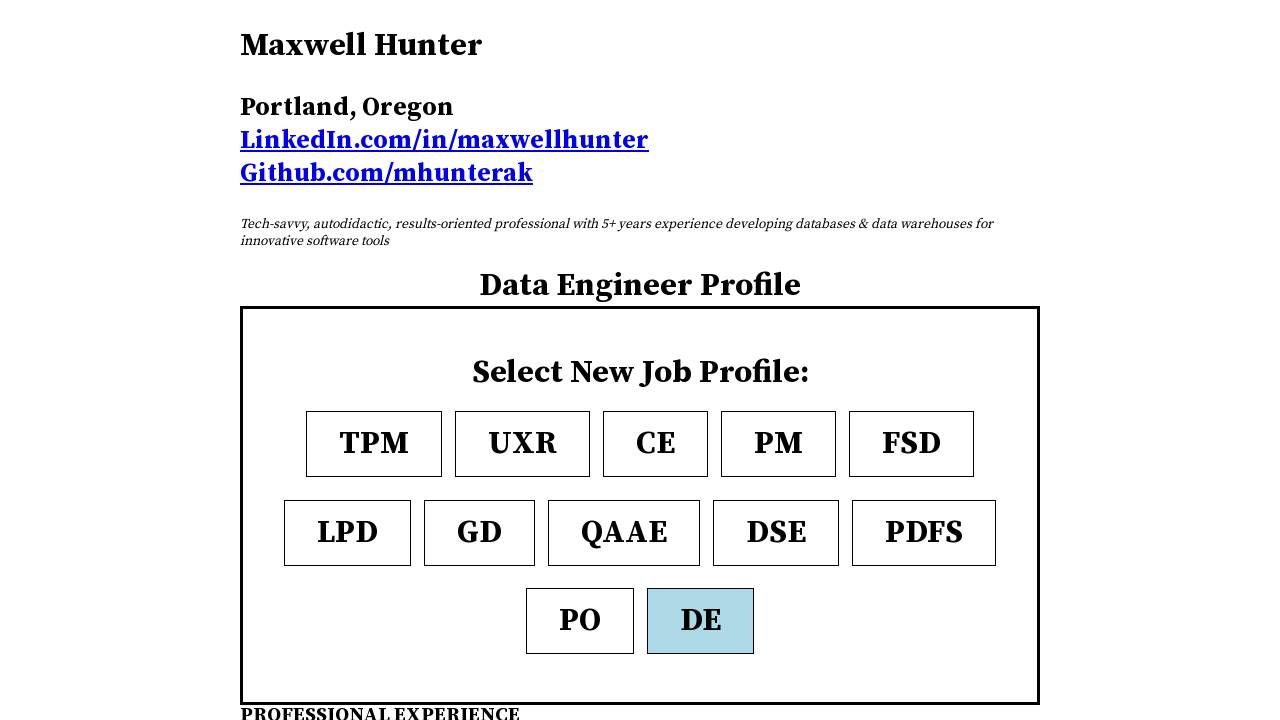

Verified CE button is now visible after clicking job title
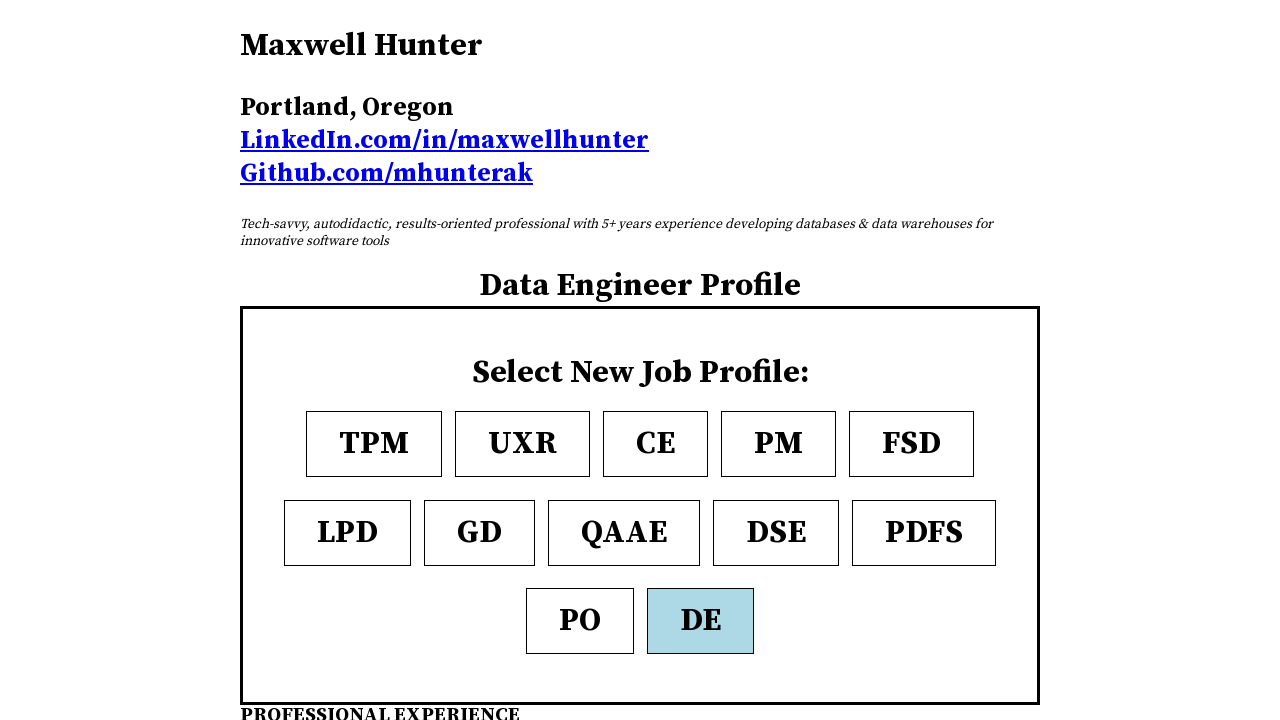

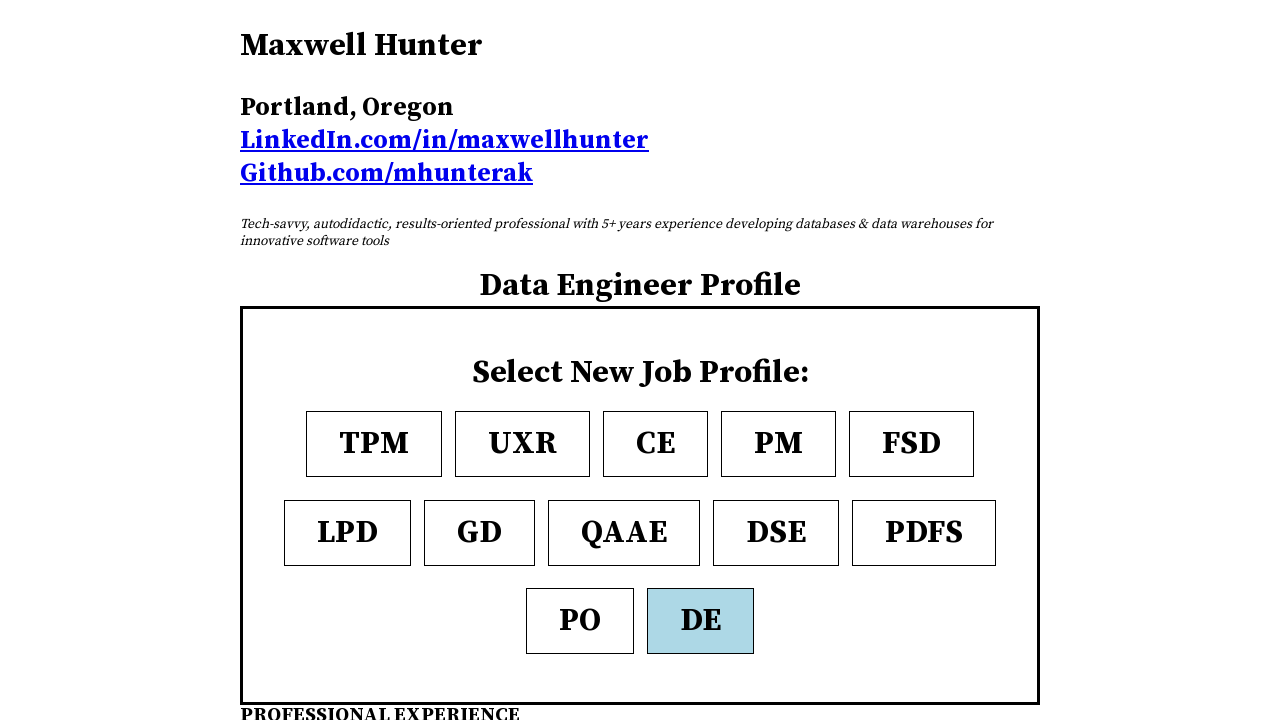